Navigates to the Formy project homepage, clicks on the "Key and Mouse" link, and verifies the page heading text

Starting URL: http://formy-project.herokuapp.com/

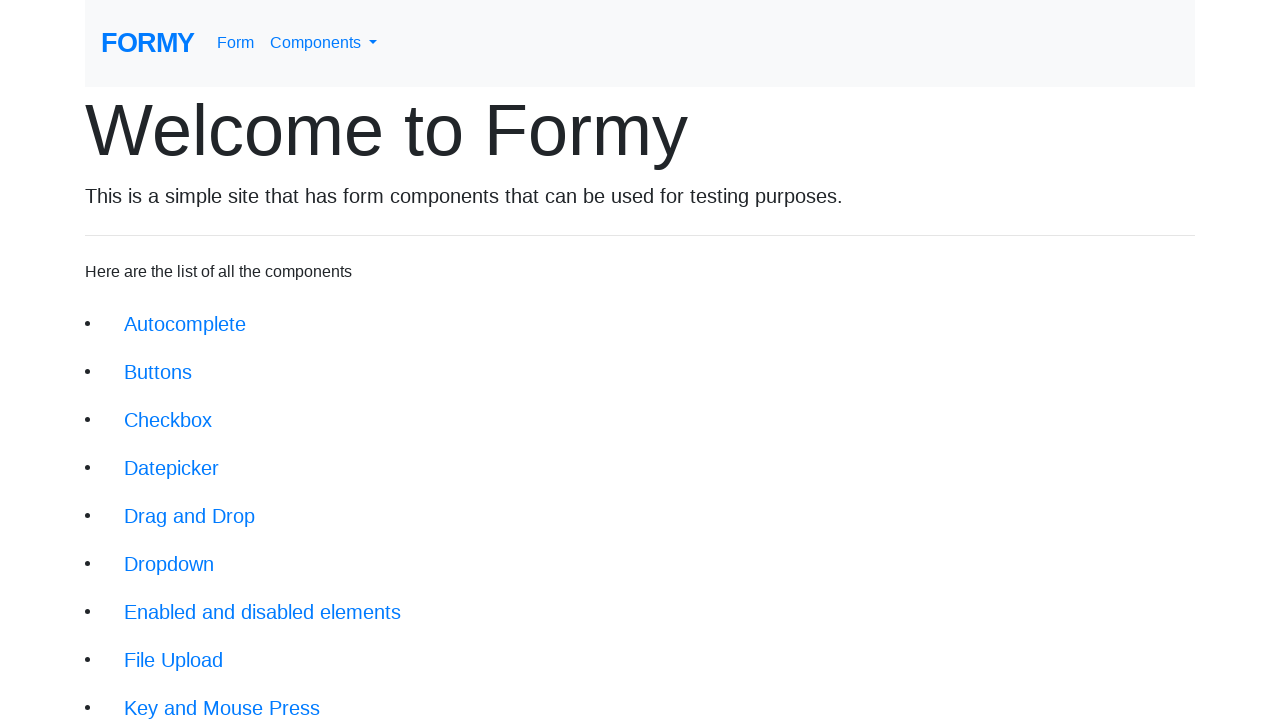

Navigated to Formy project homepage
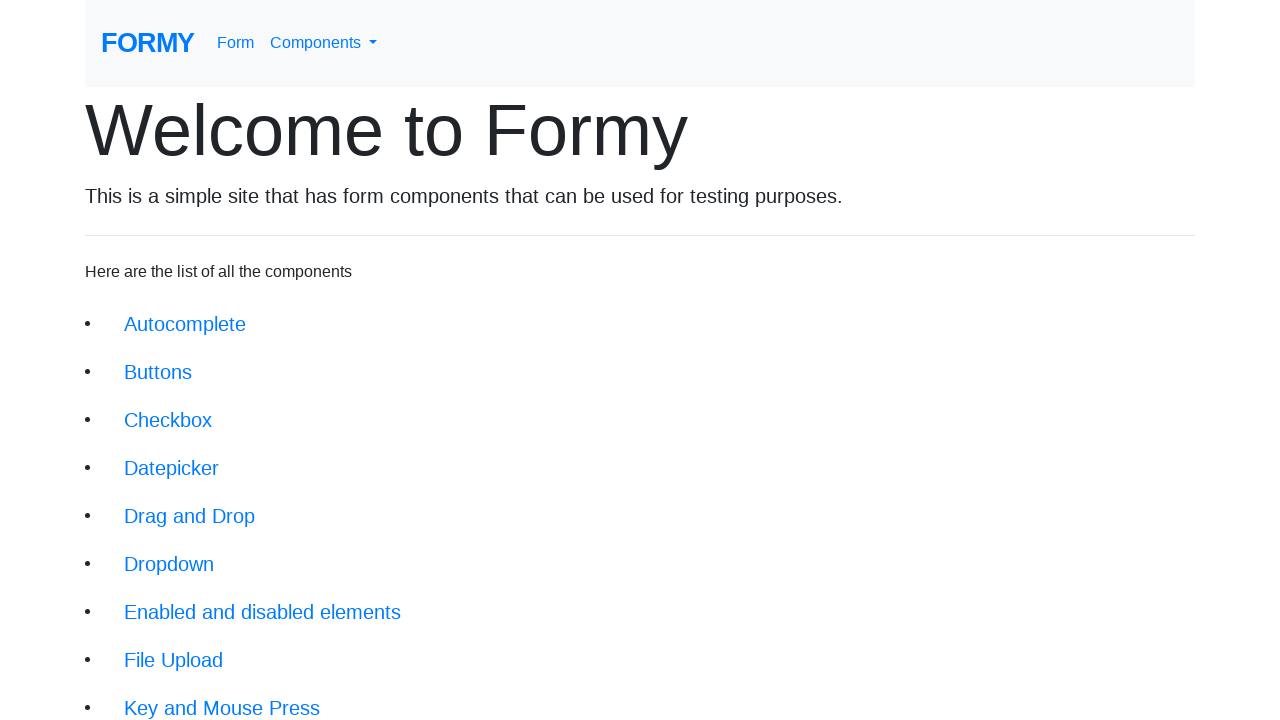

Clicked on the 'Key and Mouse' link at (222, 696) on xpath=/html/body/div/div/li[9]/a
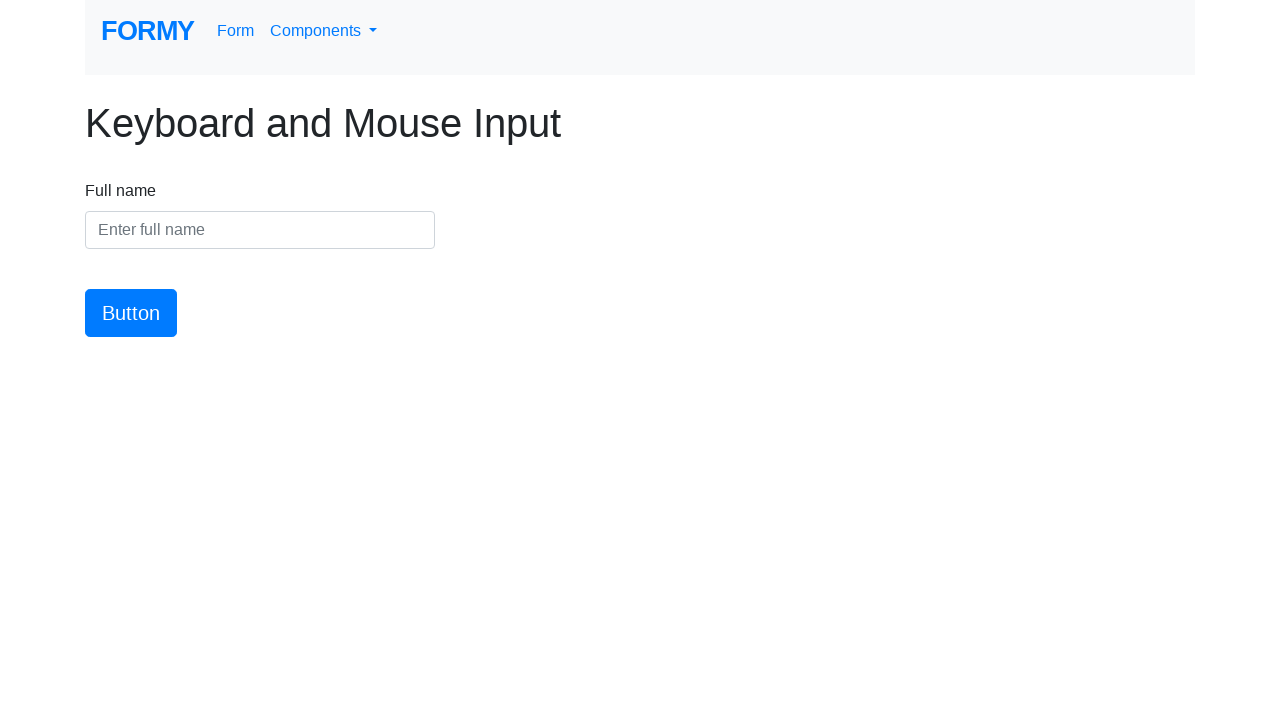

Page heading loaded
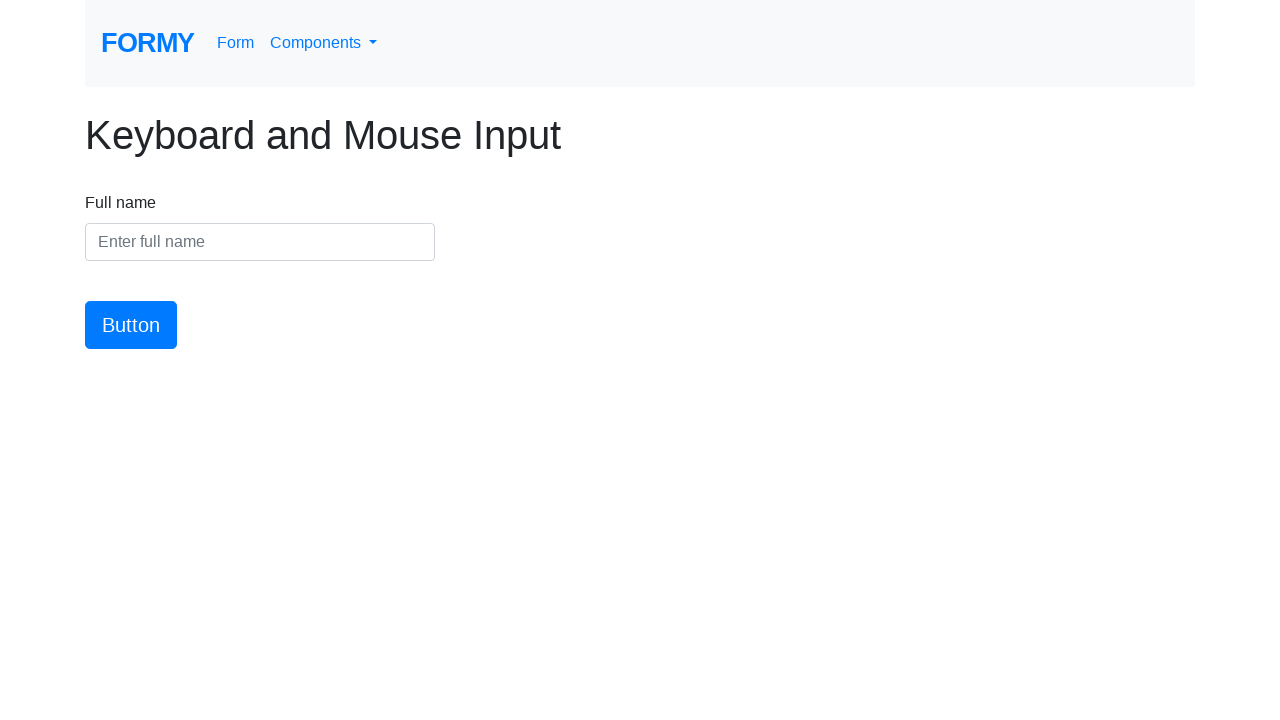

Located heading element
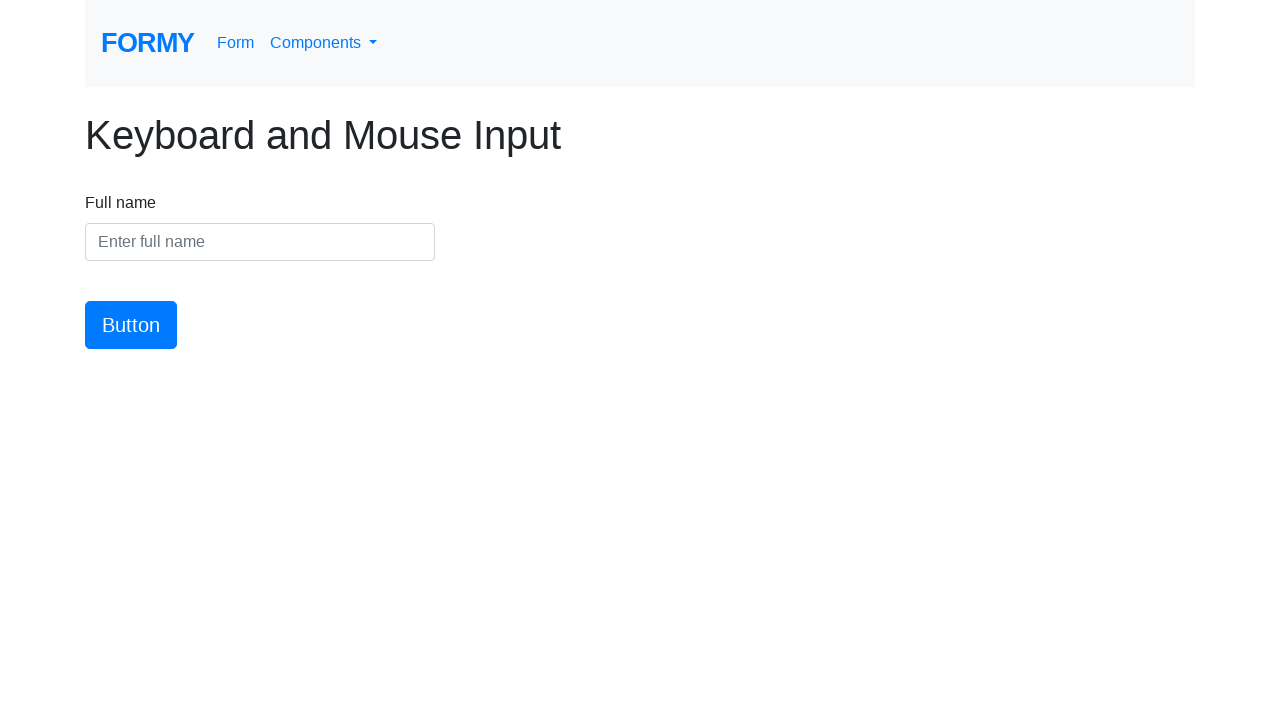

Verified heading text is 'Keyboard and Mouse Input'
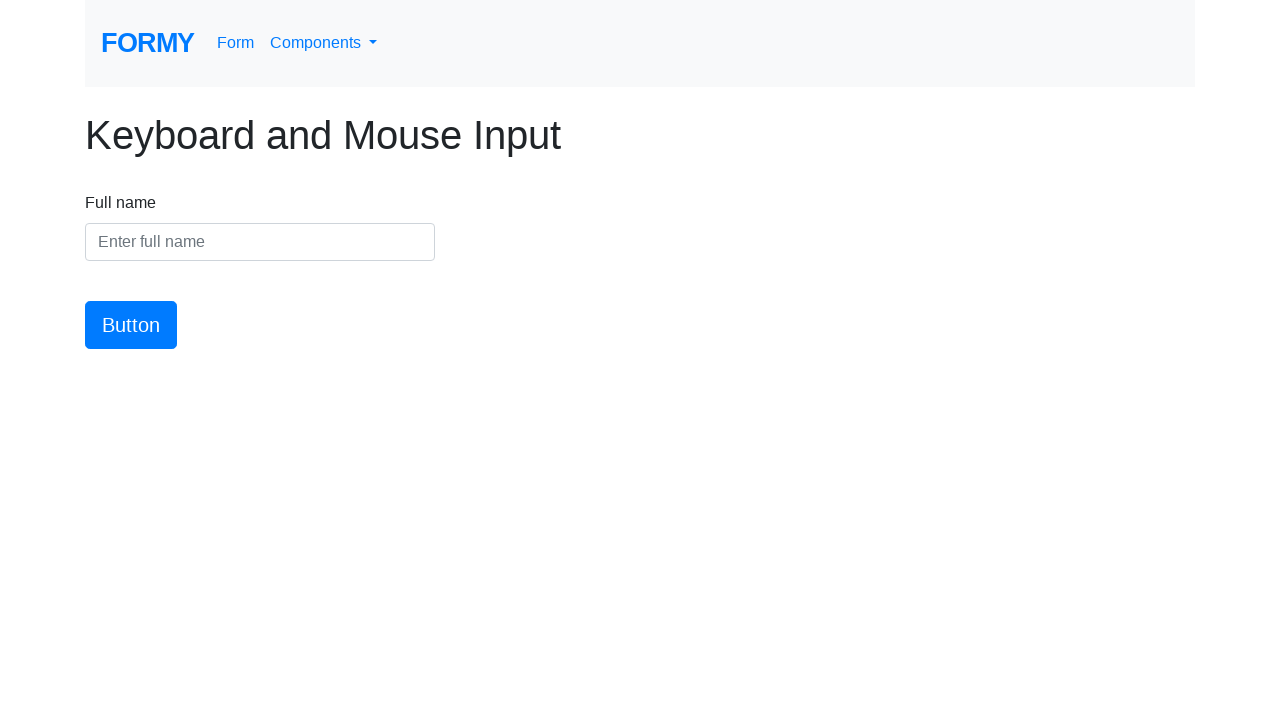

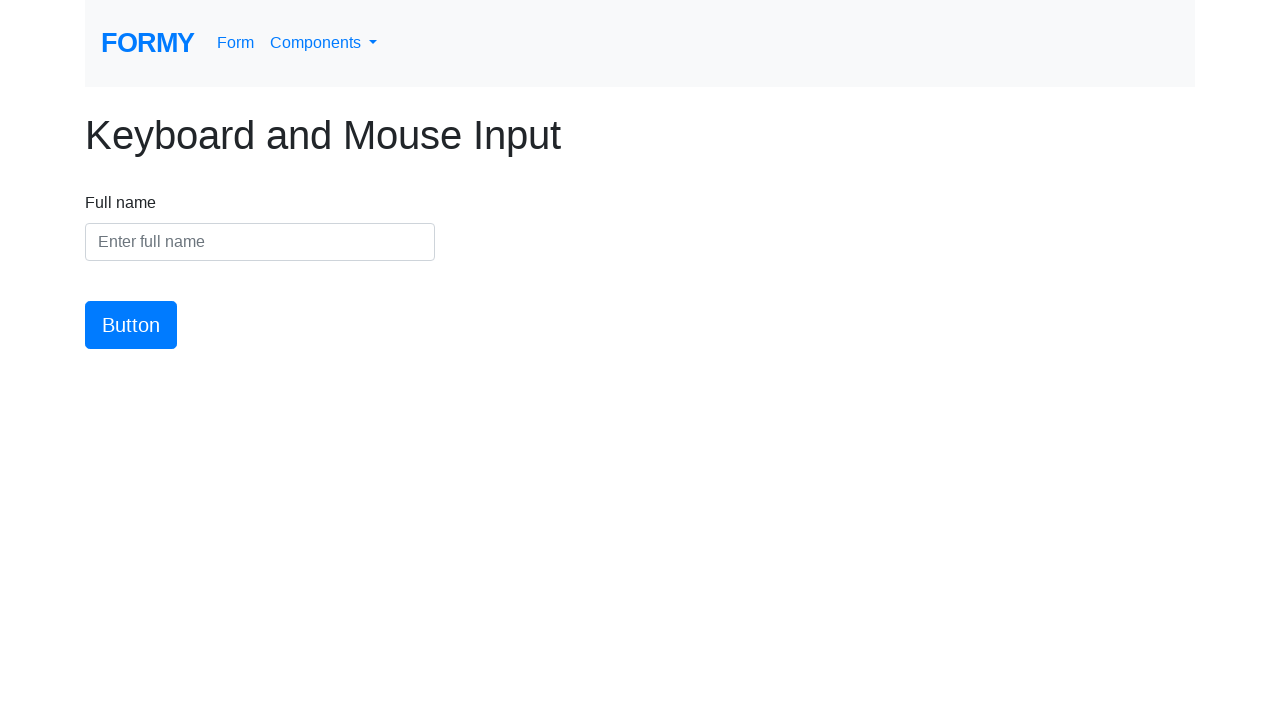